Navigates to W3Schools HTML tables tutorial page and scrolls to the "Define an HTML Table" section using JavaScript scroll

Starting URL: https://www.w3schools.com/html/html_tables.asp

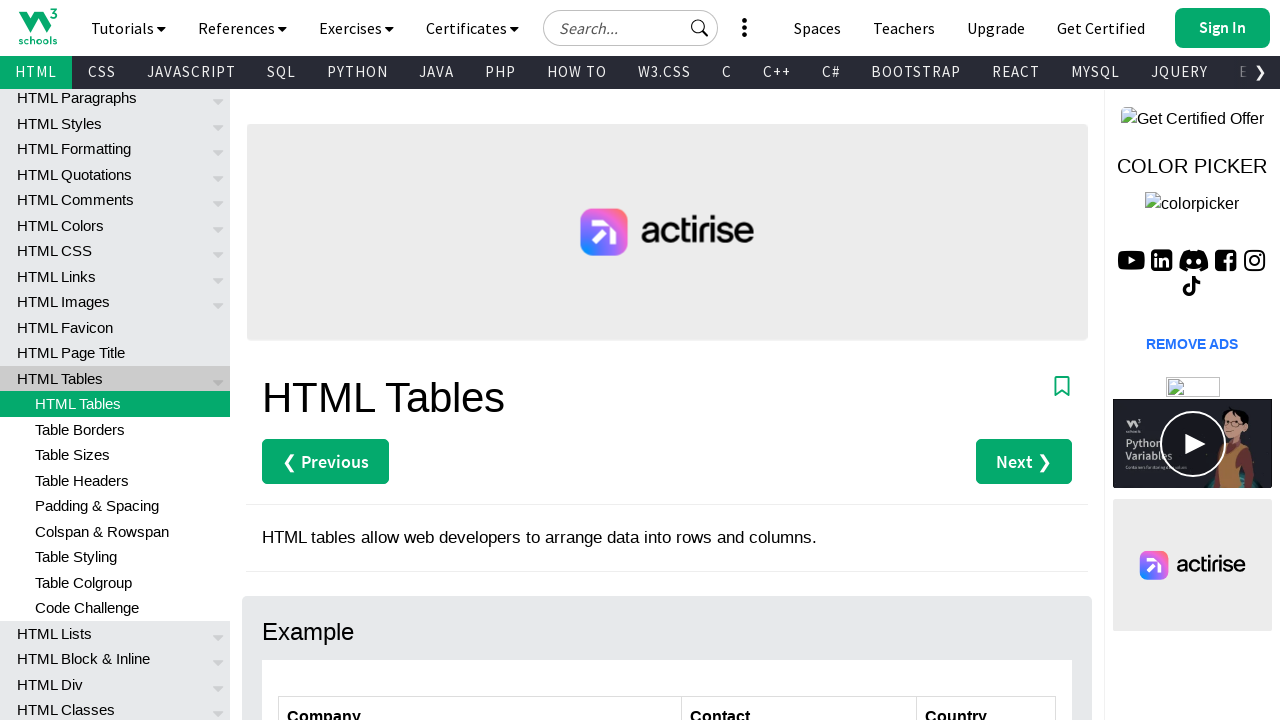

Navigated to W3Schools HTML tables tutorial page
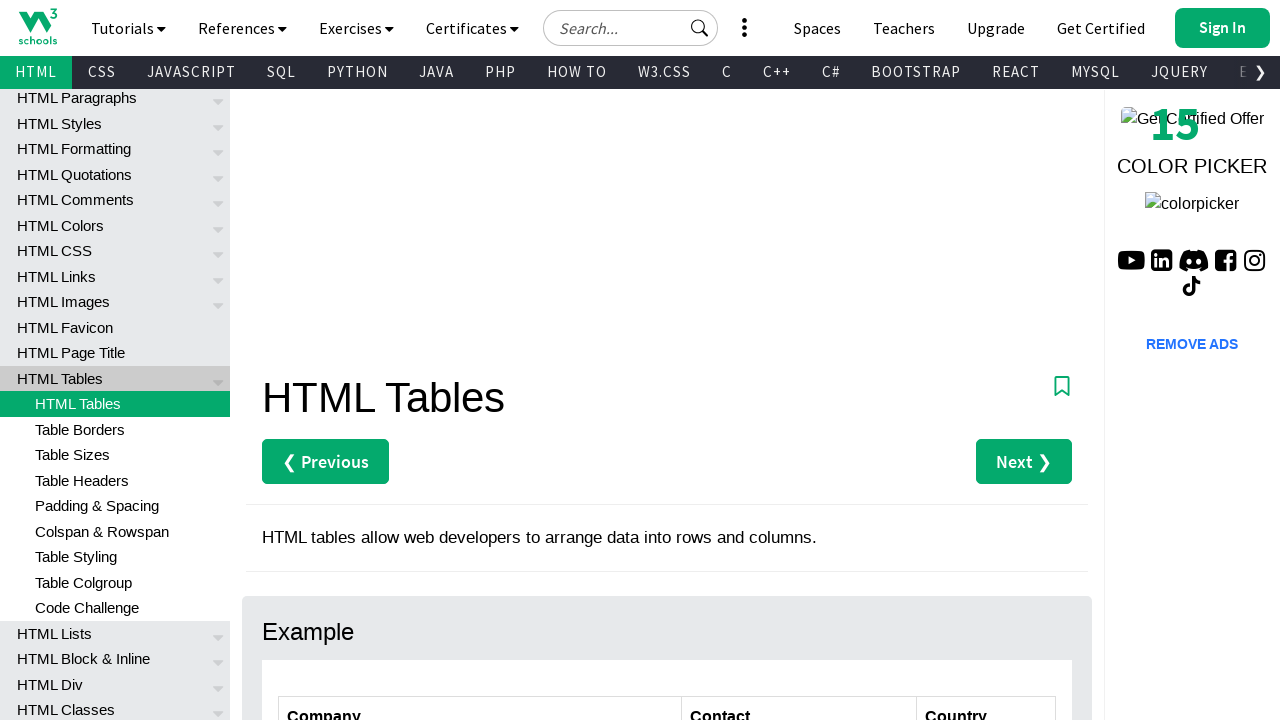

Located 'Define an HTML Table' section element
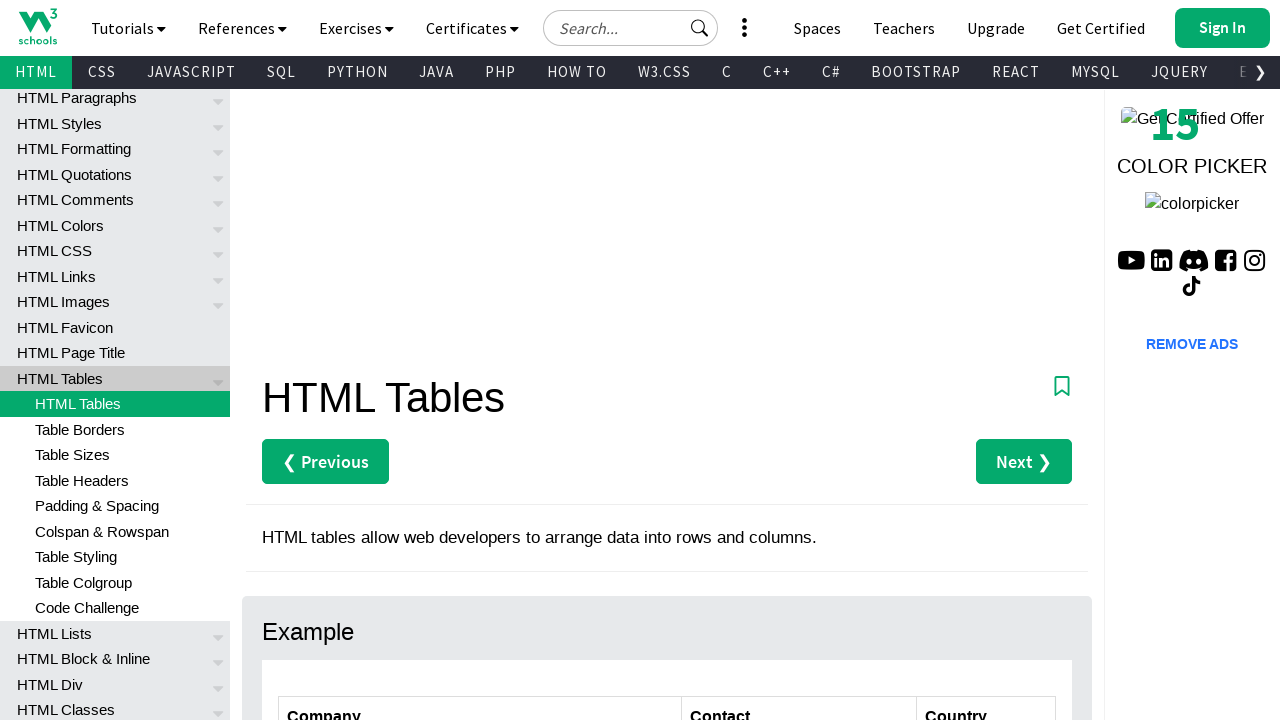

Scrolled to 'Define an HTML Table' section using JavaScript scroll
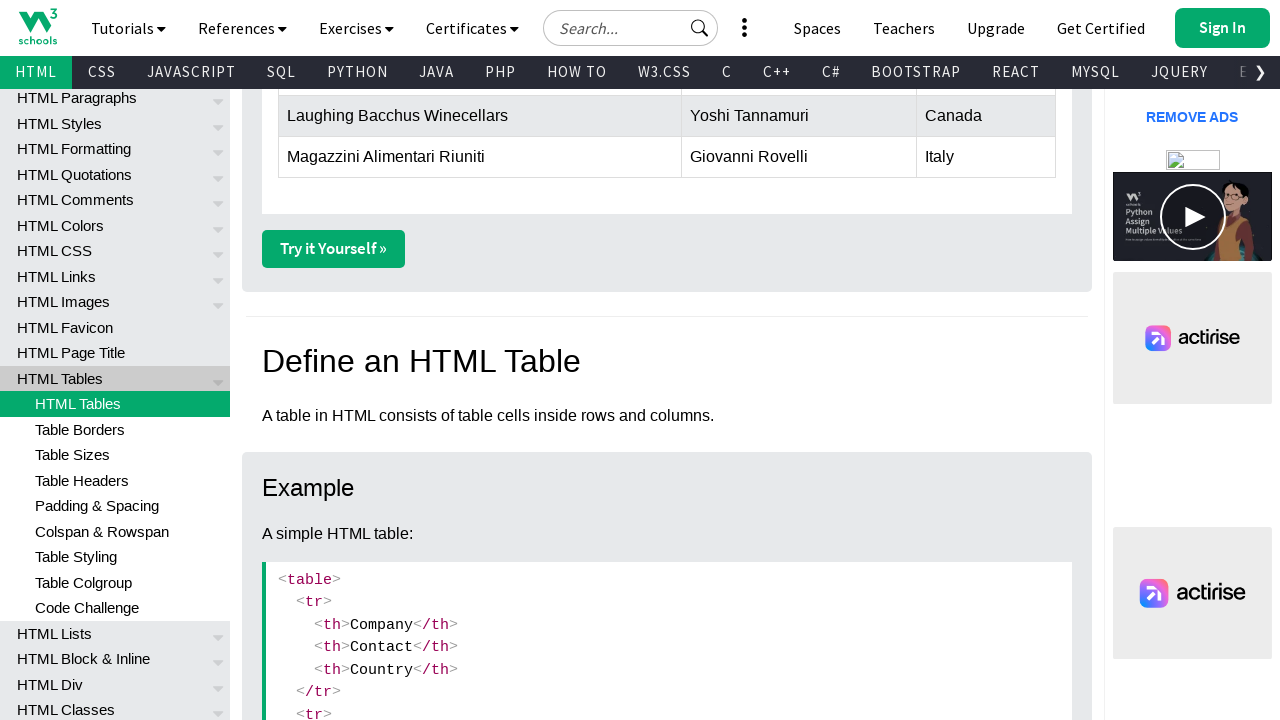

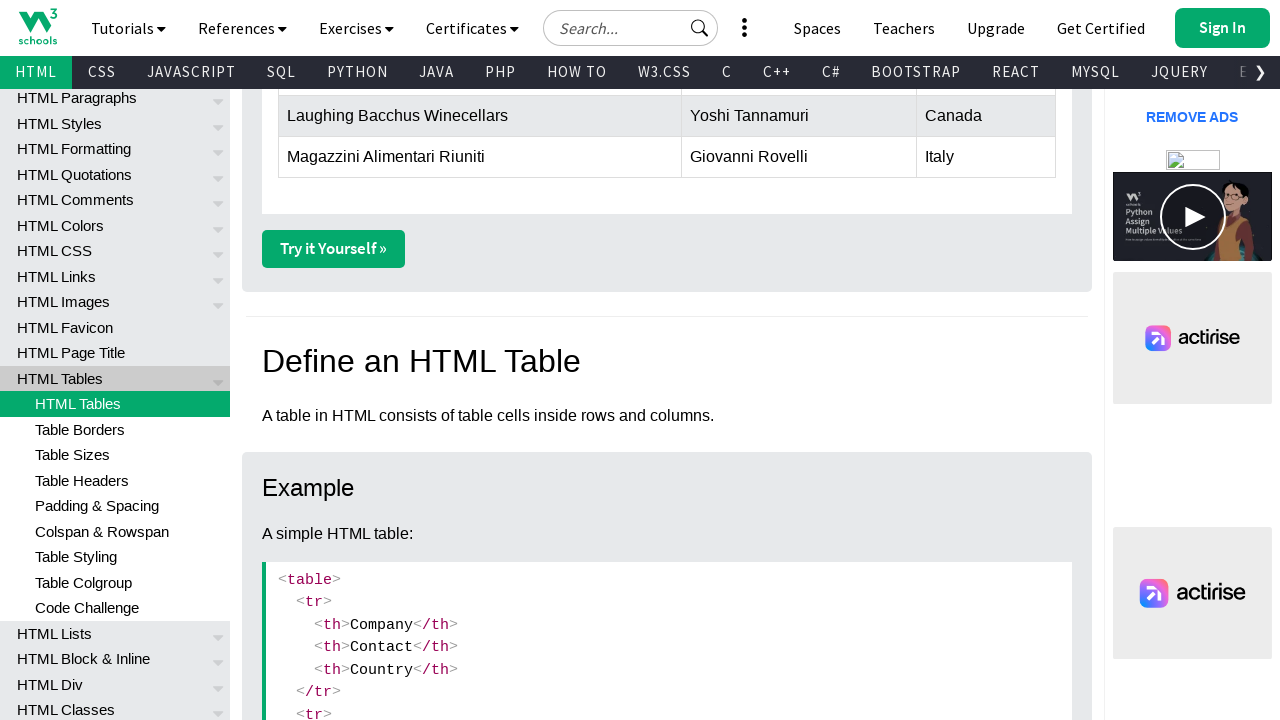